Tests Ajio's bag search and filtering functionality by searching for bags, applying Men and Fashion Bags filters, and verifying the displayed products

Starting URL: https://www.Ajio.com/

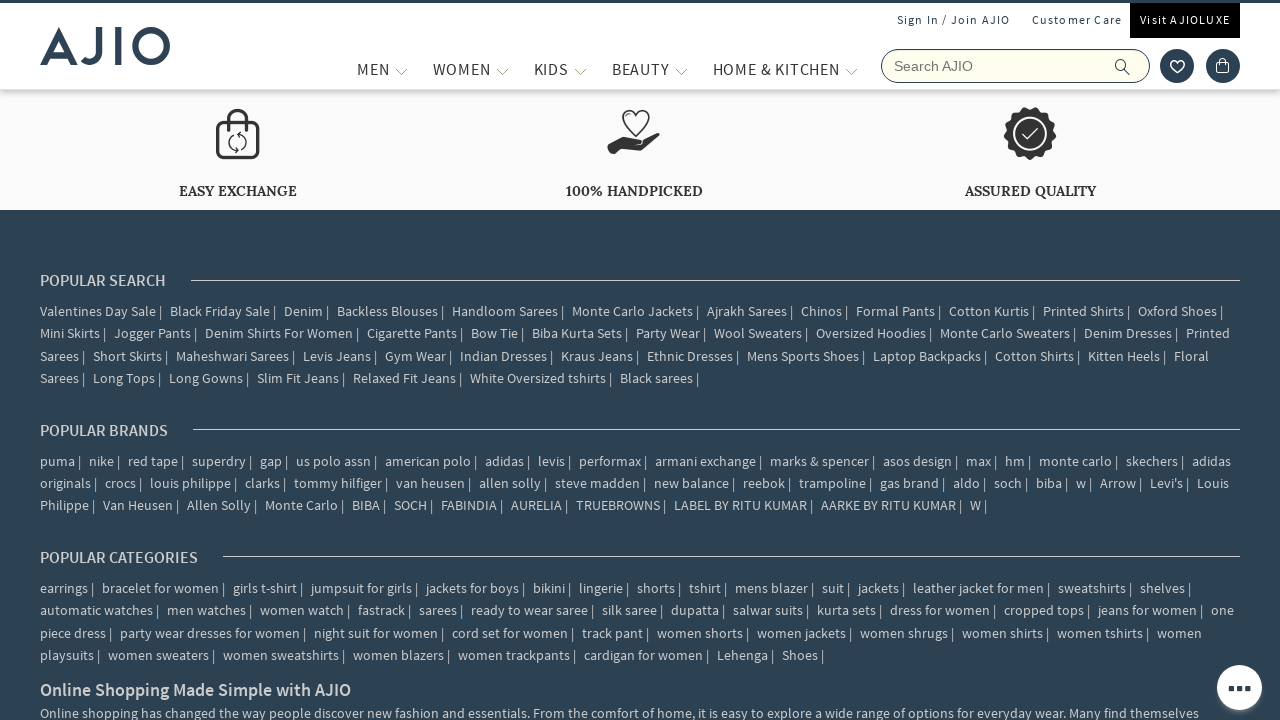

Filled search input with 'bags' on input
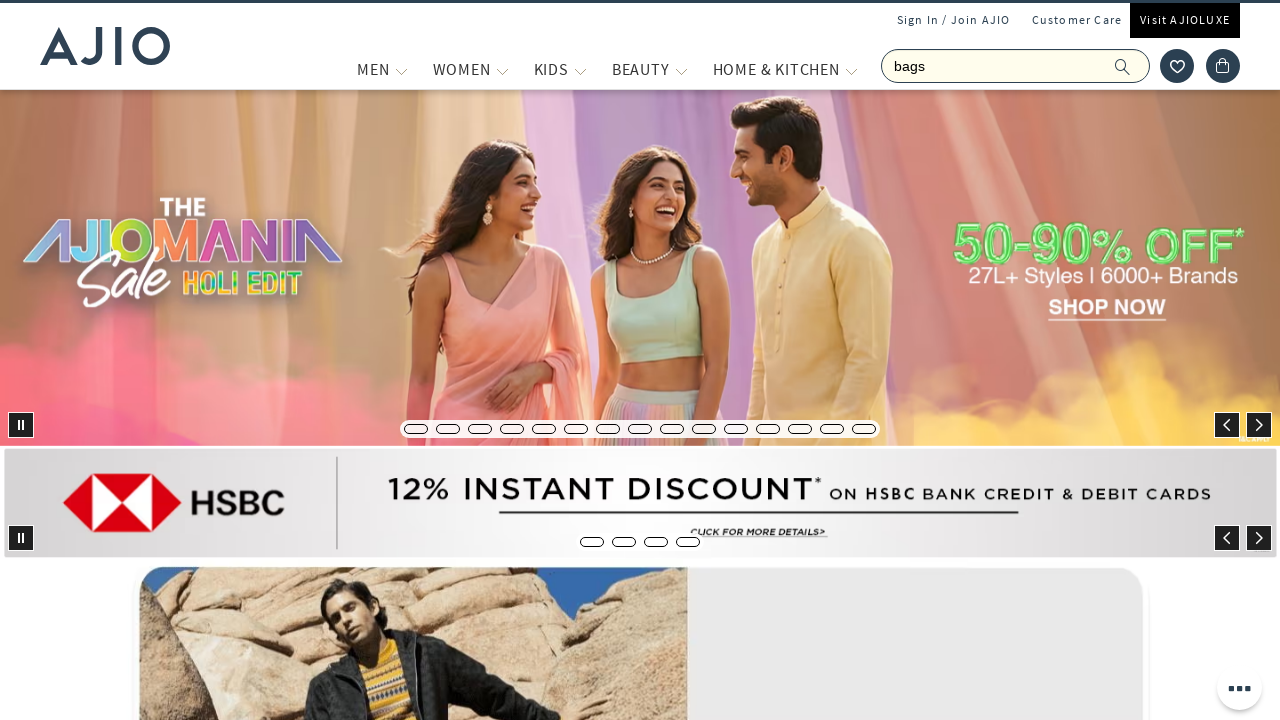

Clicked search button to search for bags at (1123, 66) on xpath=//button[@type='submit']//span[1]
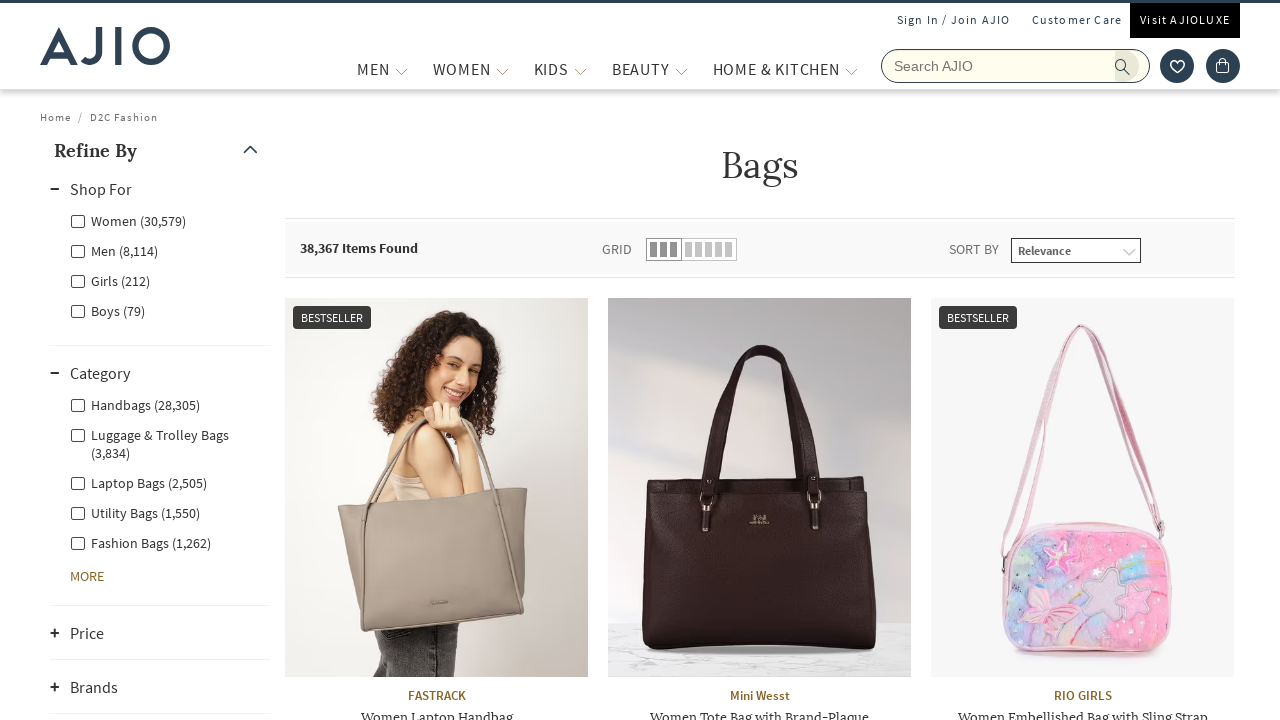

Applied Men filter at (114, 250) on xpath=//label[contains(text(),'Men')]
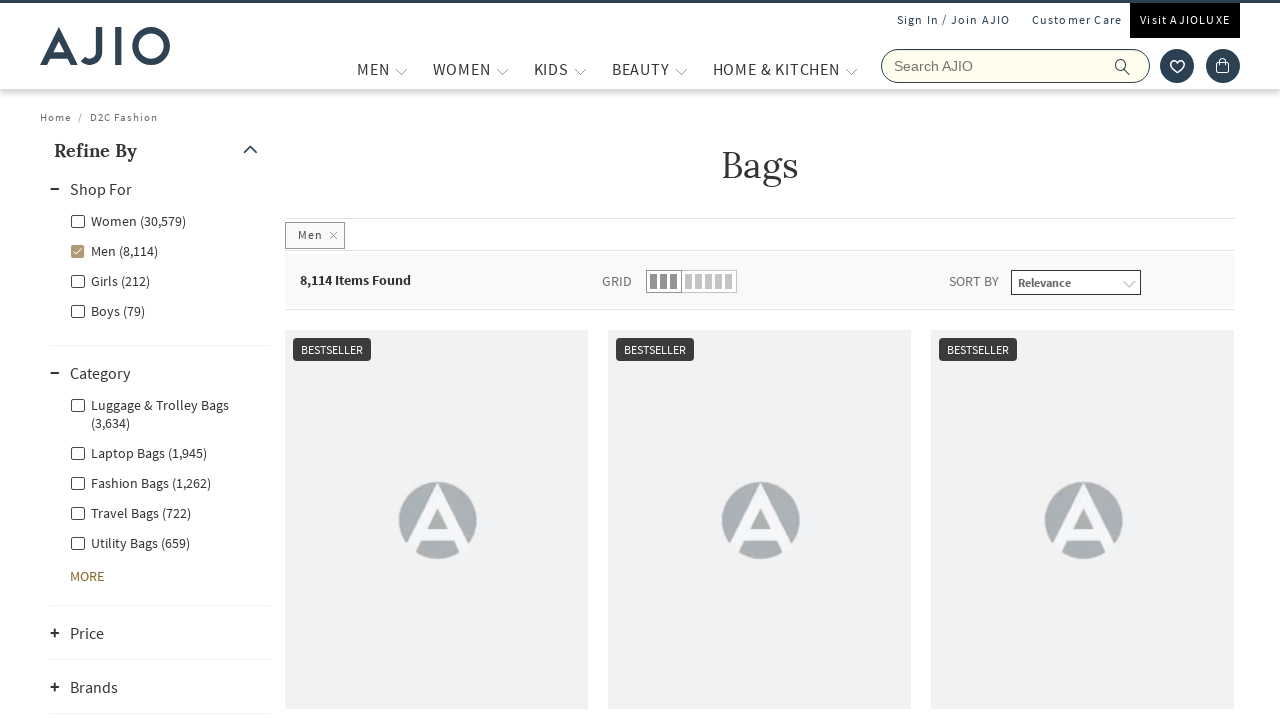

Waited 2 seconds for Men filter to apply
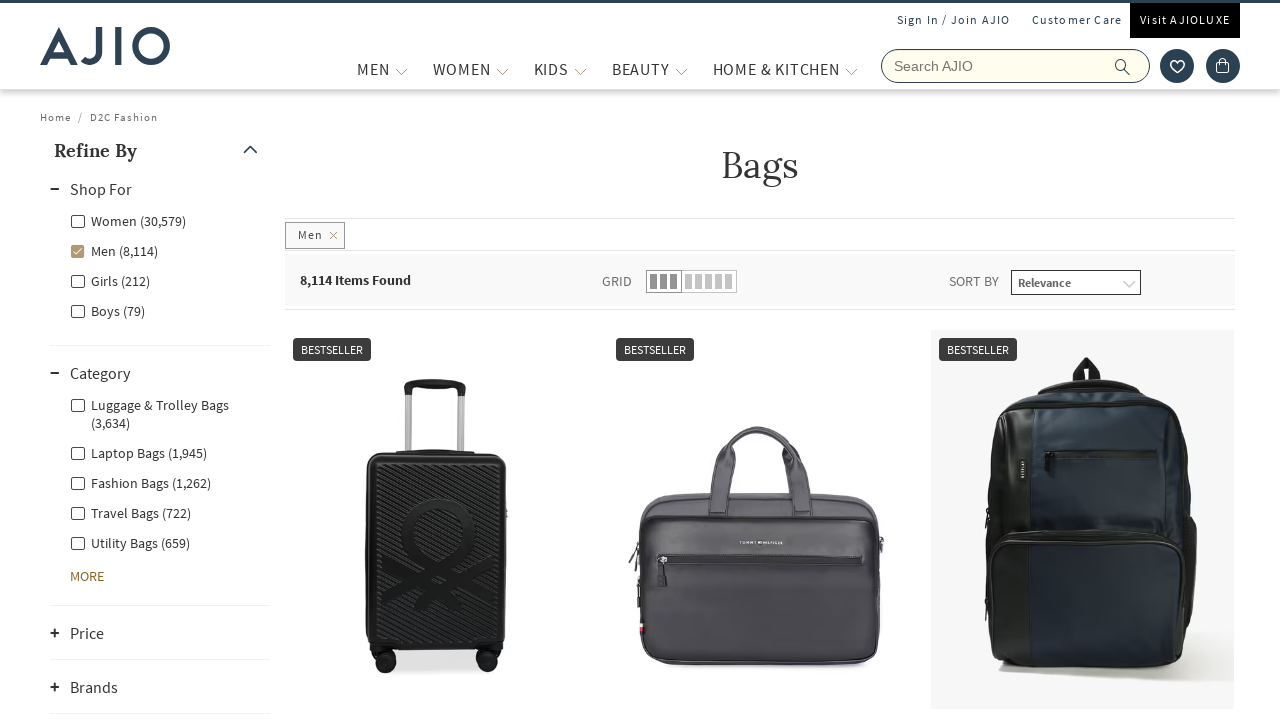

Applied Fashion Bags filter at (140, 482) on xpath=//label[contains(text(),'Fashion Bags')]
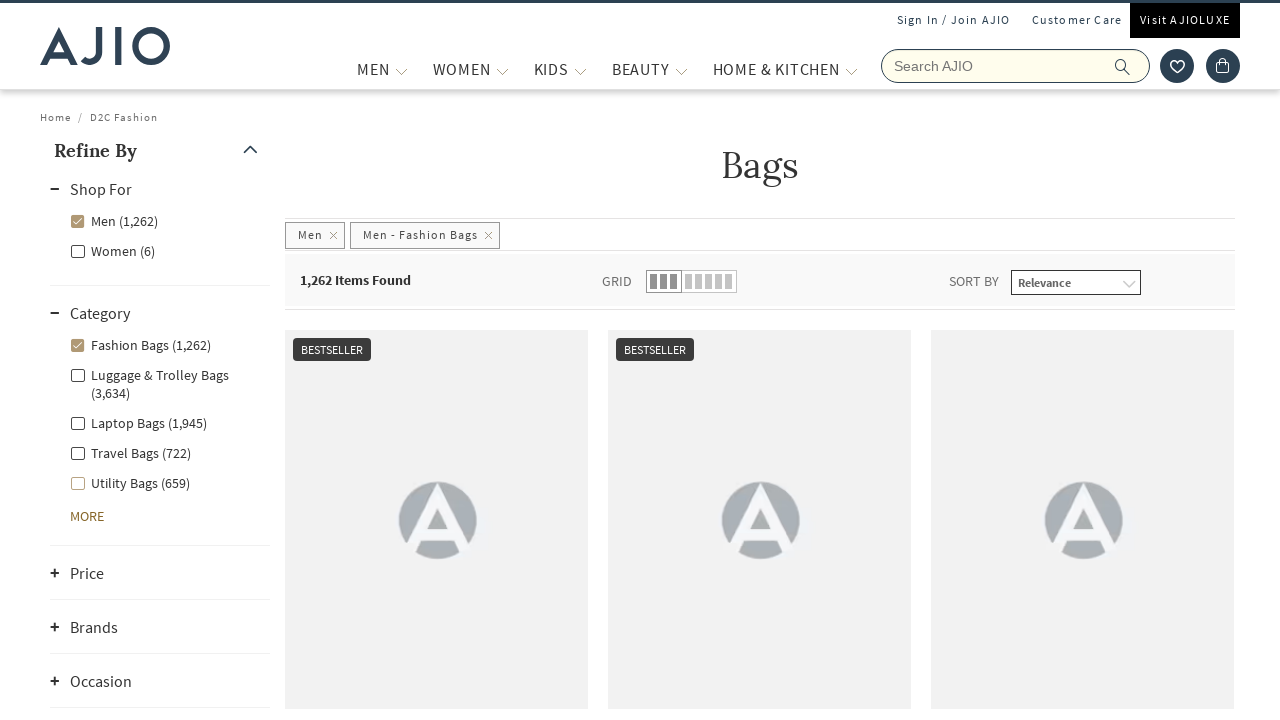

Waited 5 seconds for filtered results to load
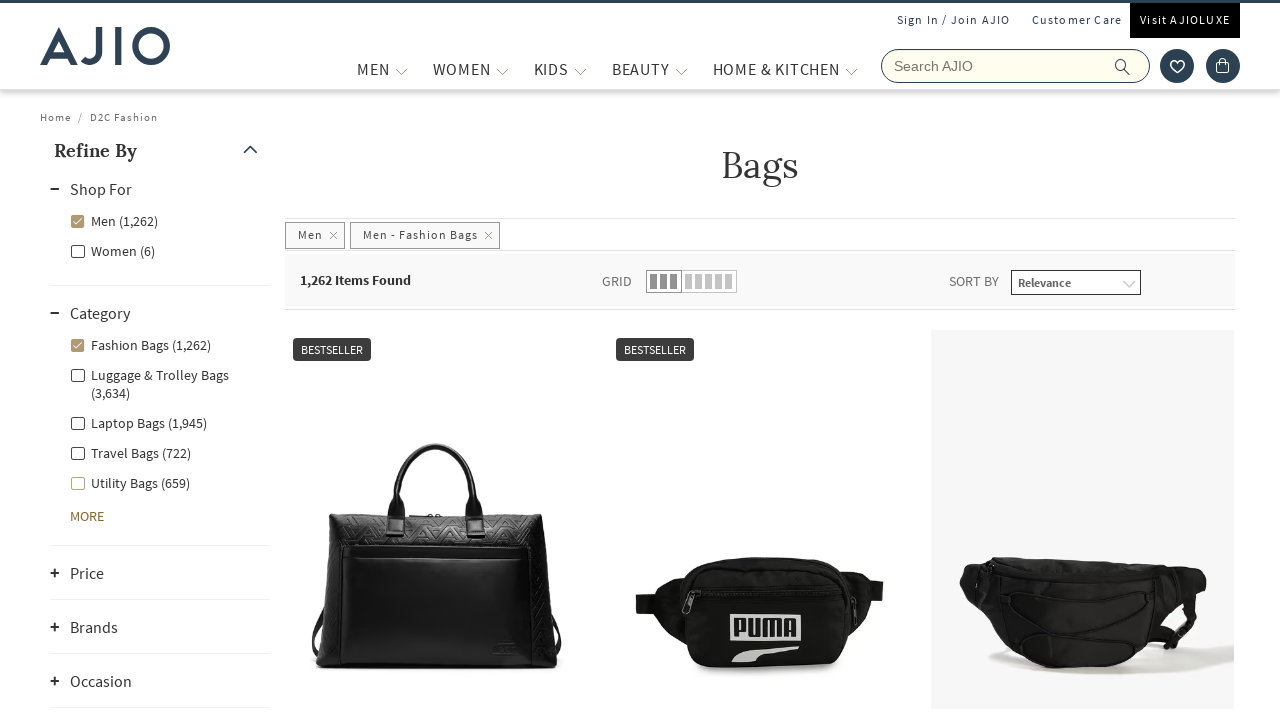

Verified product count is displayed
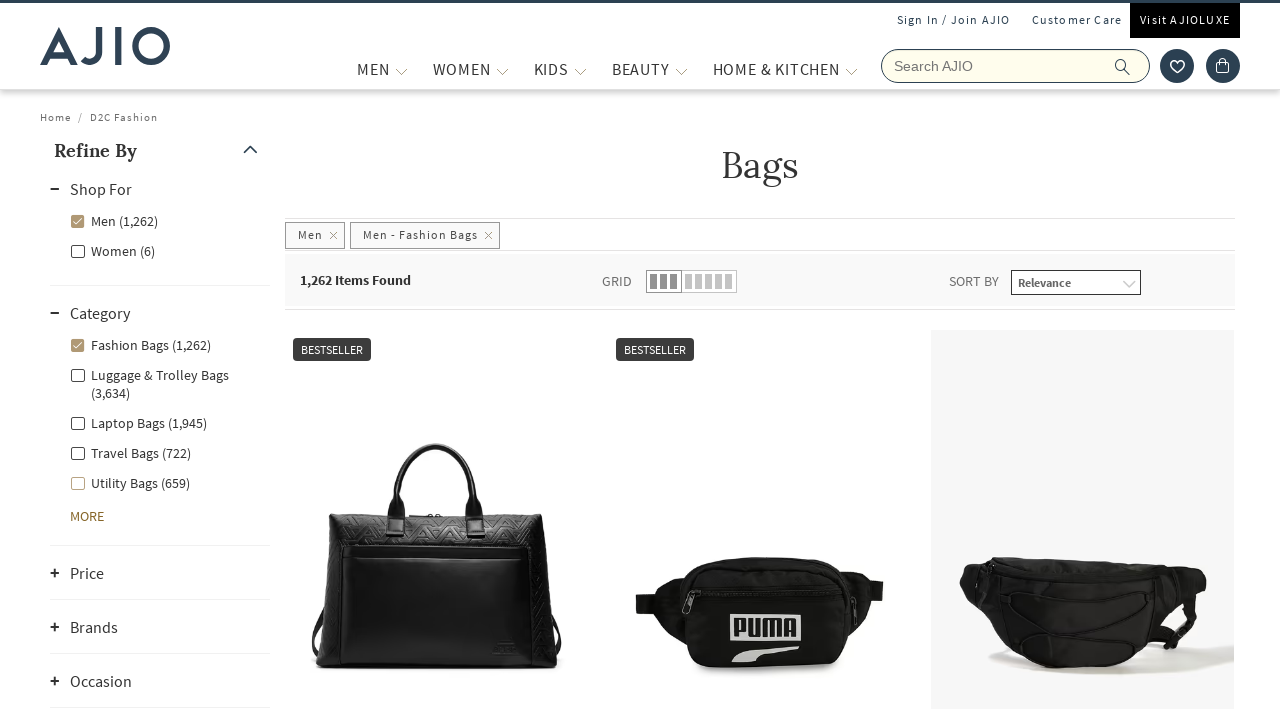

Verified brand elements are present
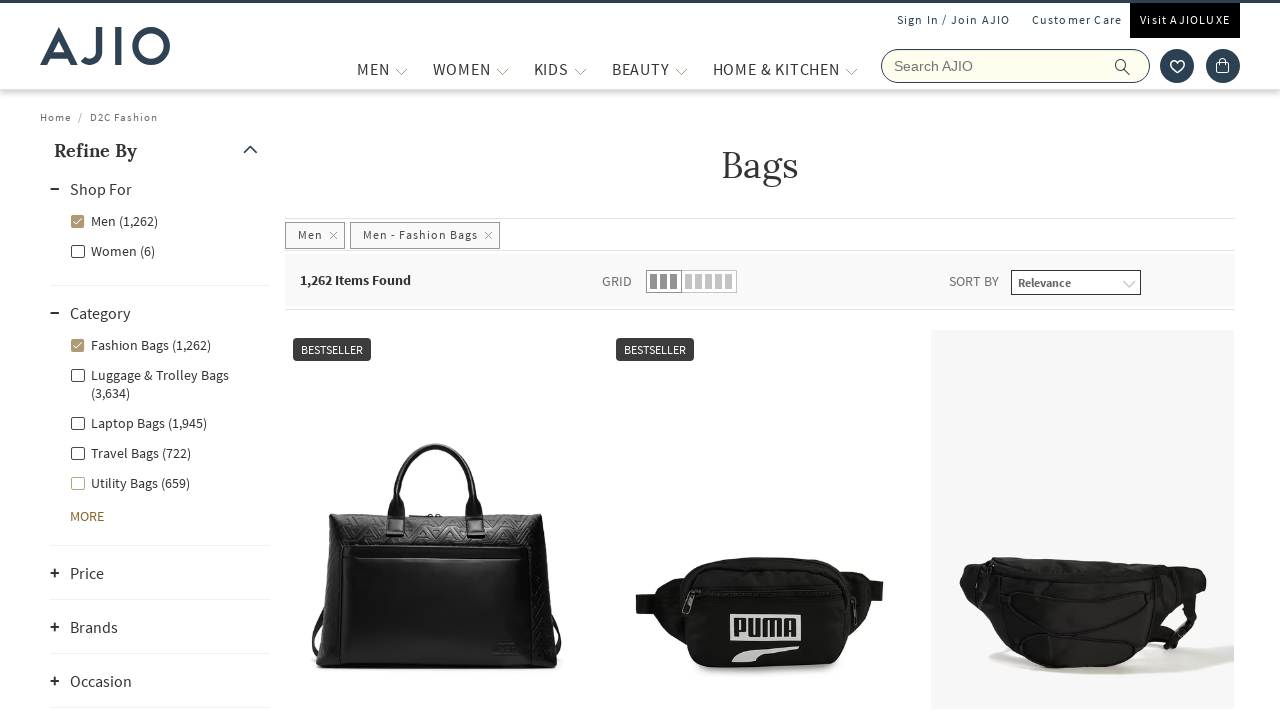

Verified product name elements are present
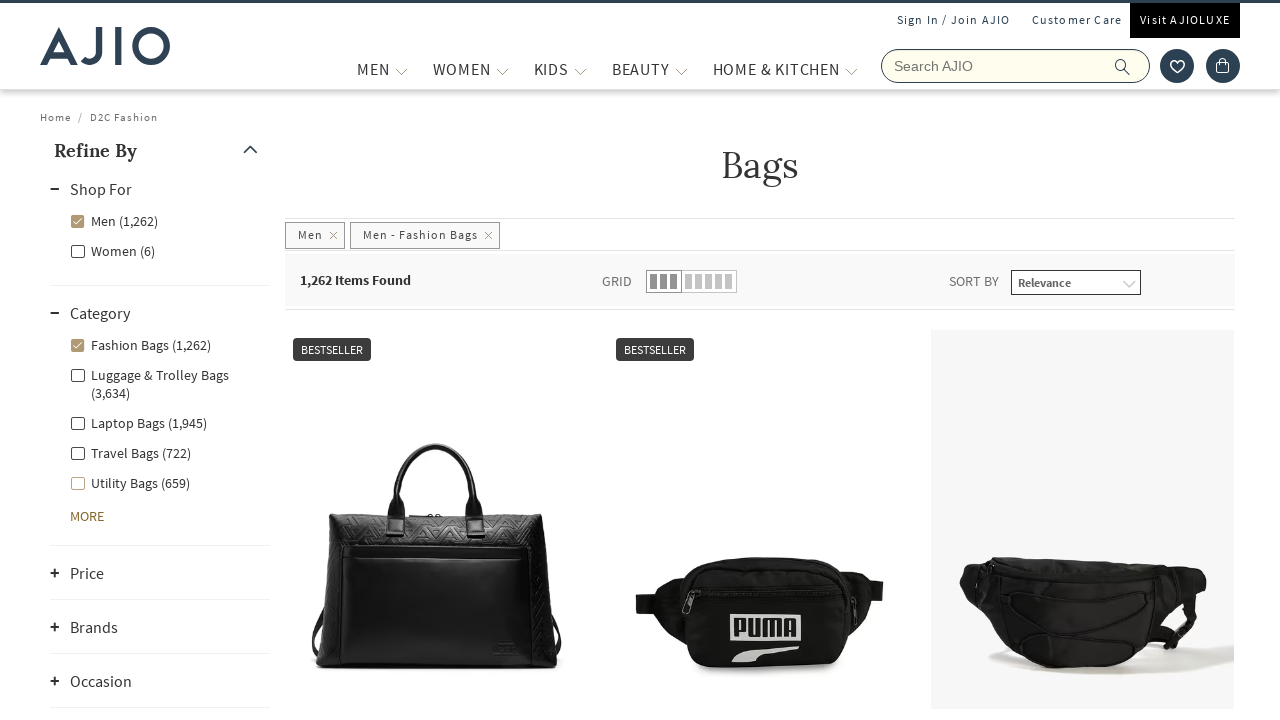

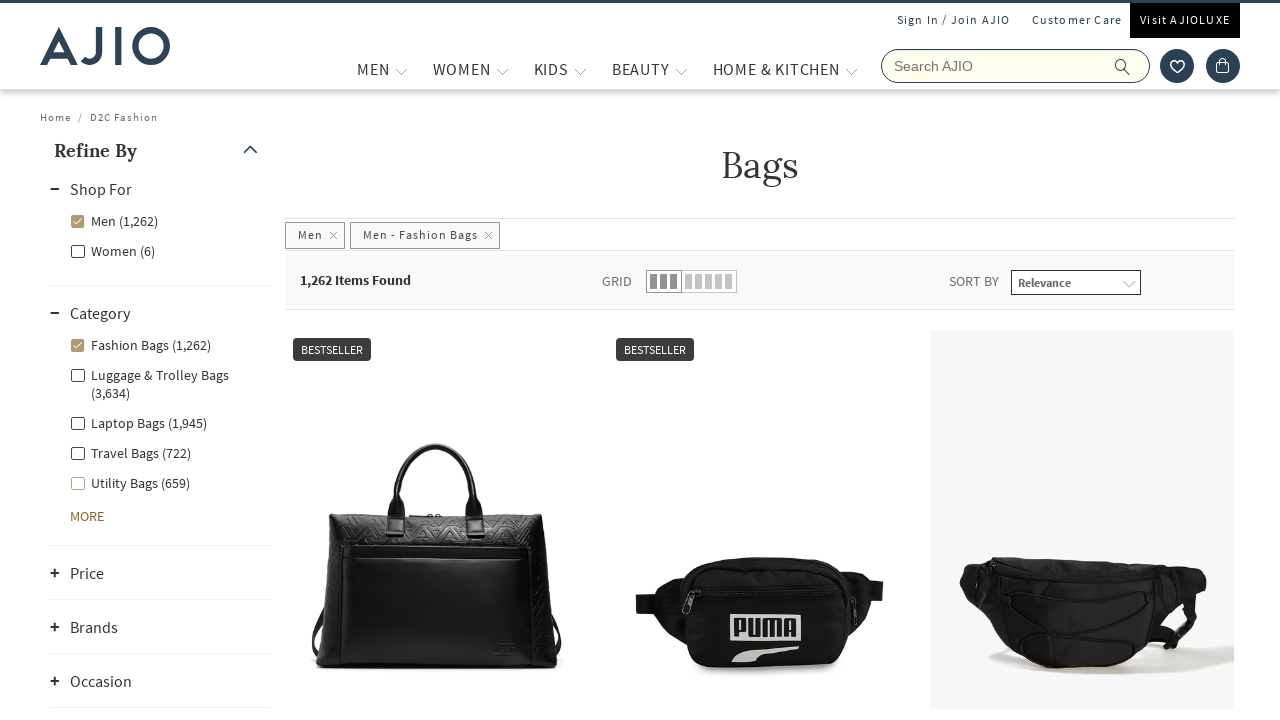